Tests drag and drop functionality by dragging an element from source to target location

Starting URL: https://crossbrowsertesting.github.io/drag-and-drop

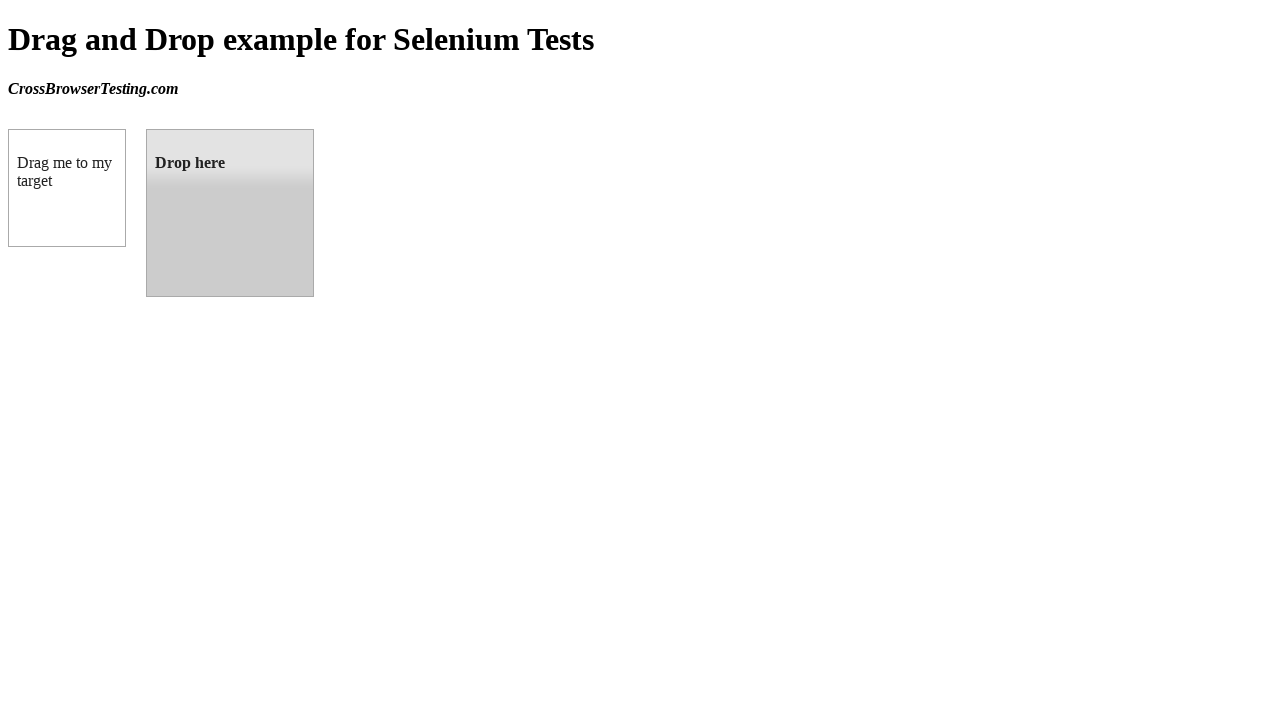

Located draggable source element
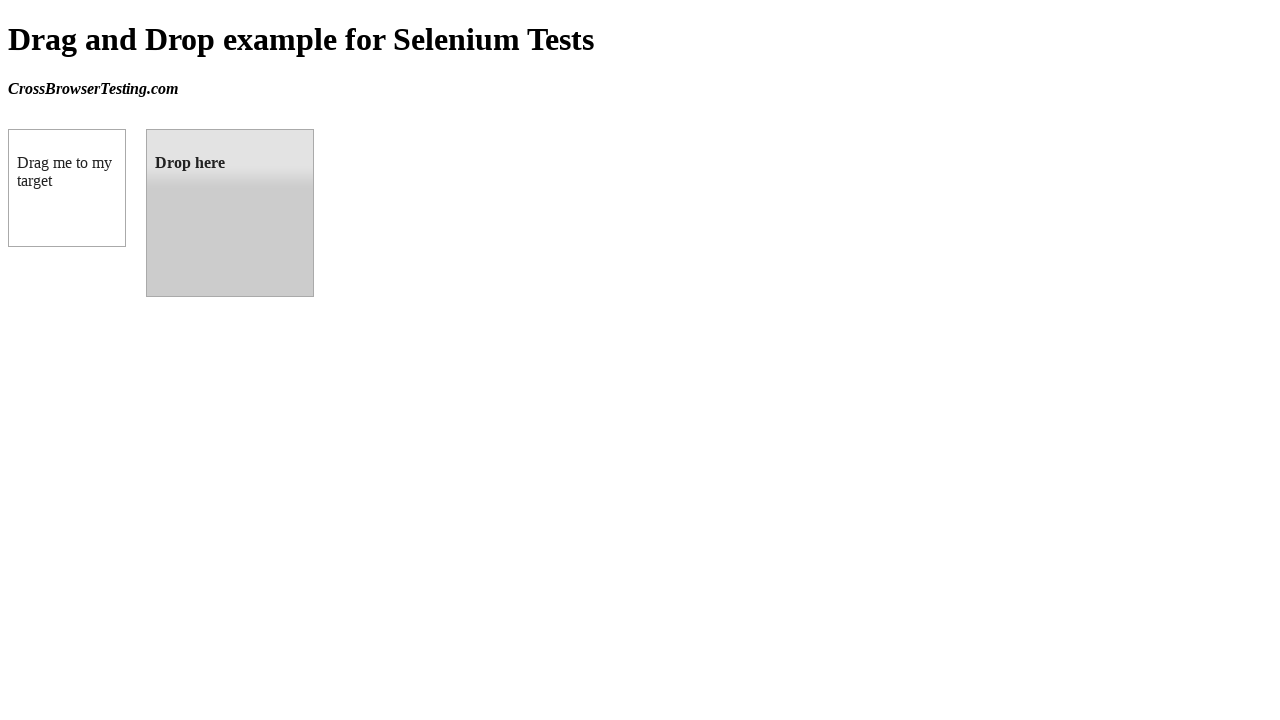

Located droppable target element
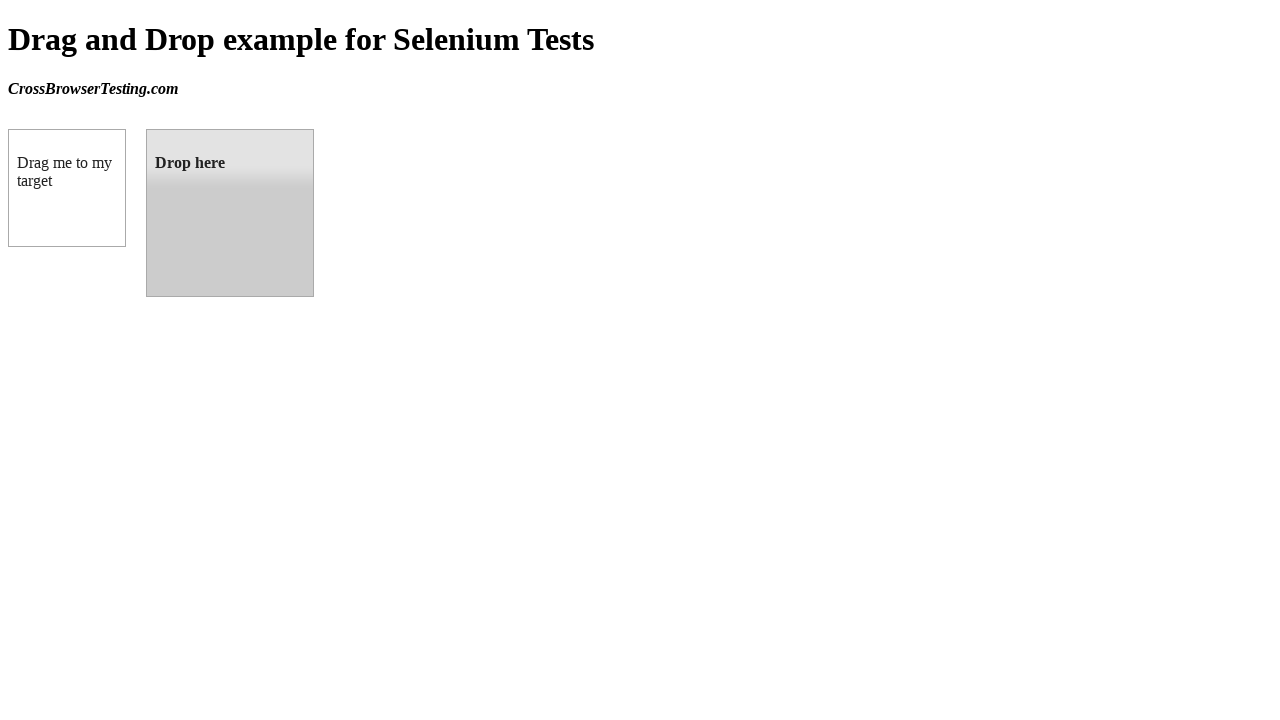

Performed drag and drop from source to target location at (230, 213)
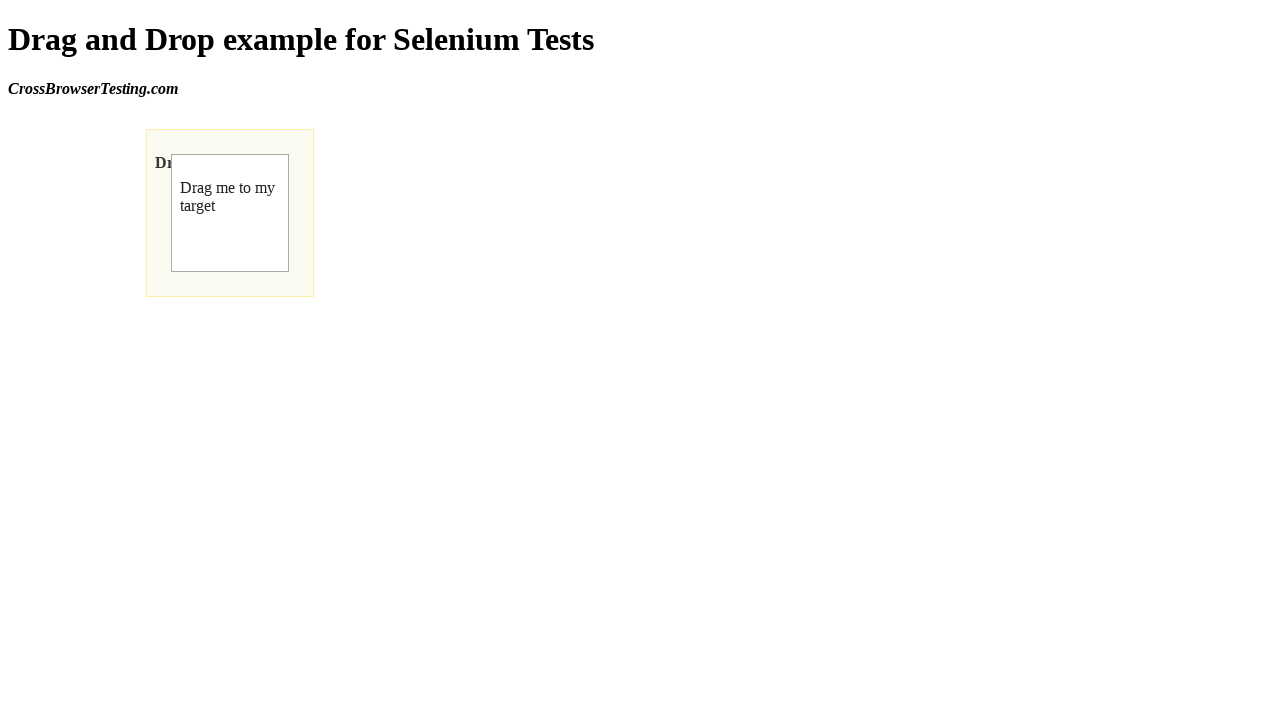

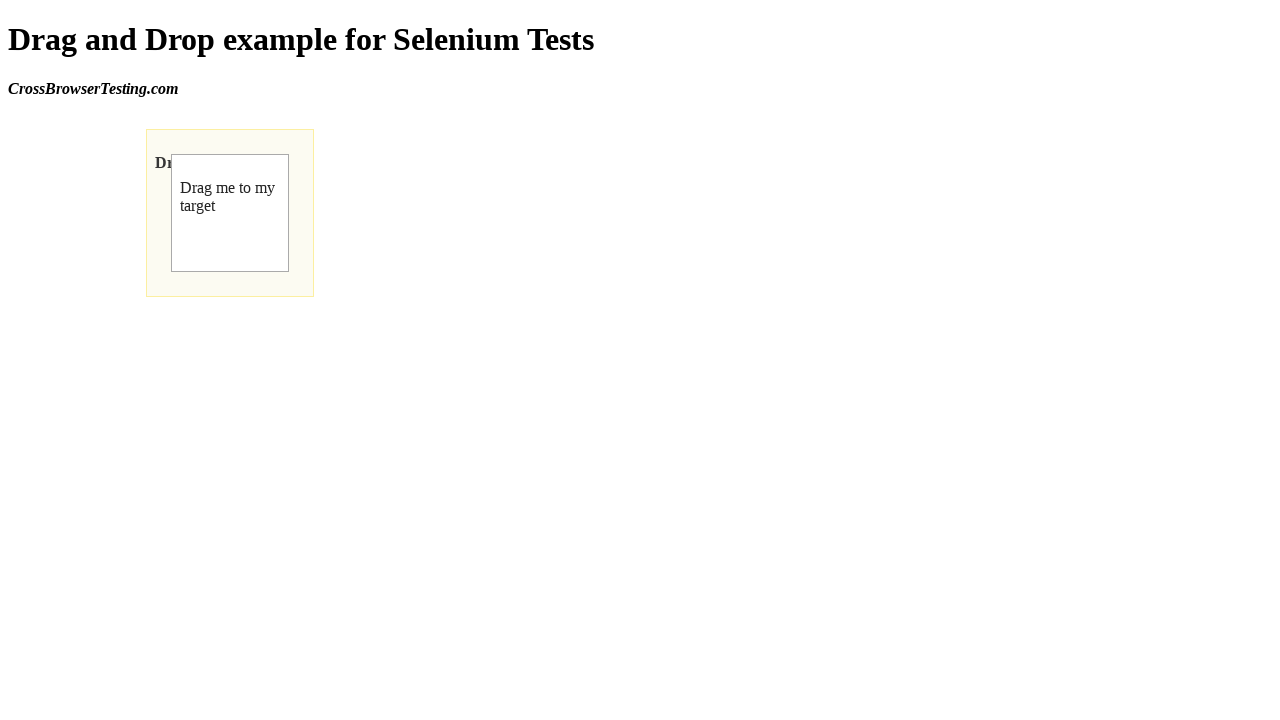